Tests drag and drop functionality on jQuery UI's droppable demo page by dragging an element and dropping it onto a target area within an iframe

Starting URL: https://jqueryui.com/droppable/

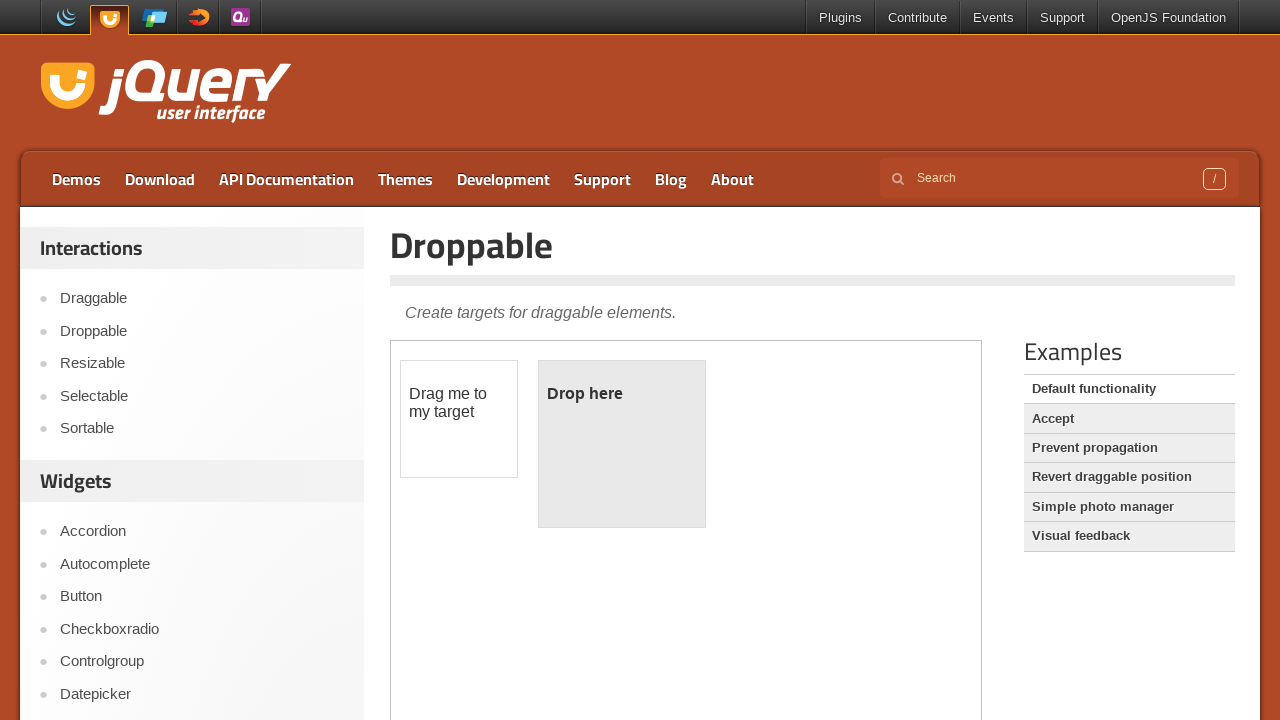

Located the demo iframe containing droppable demo
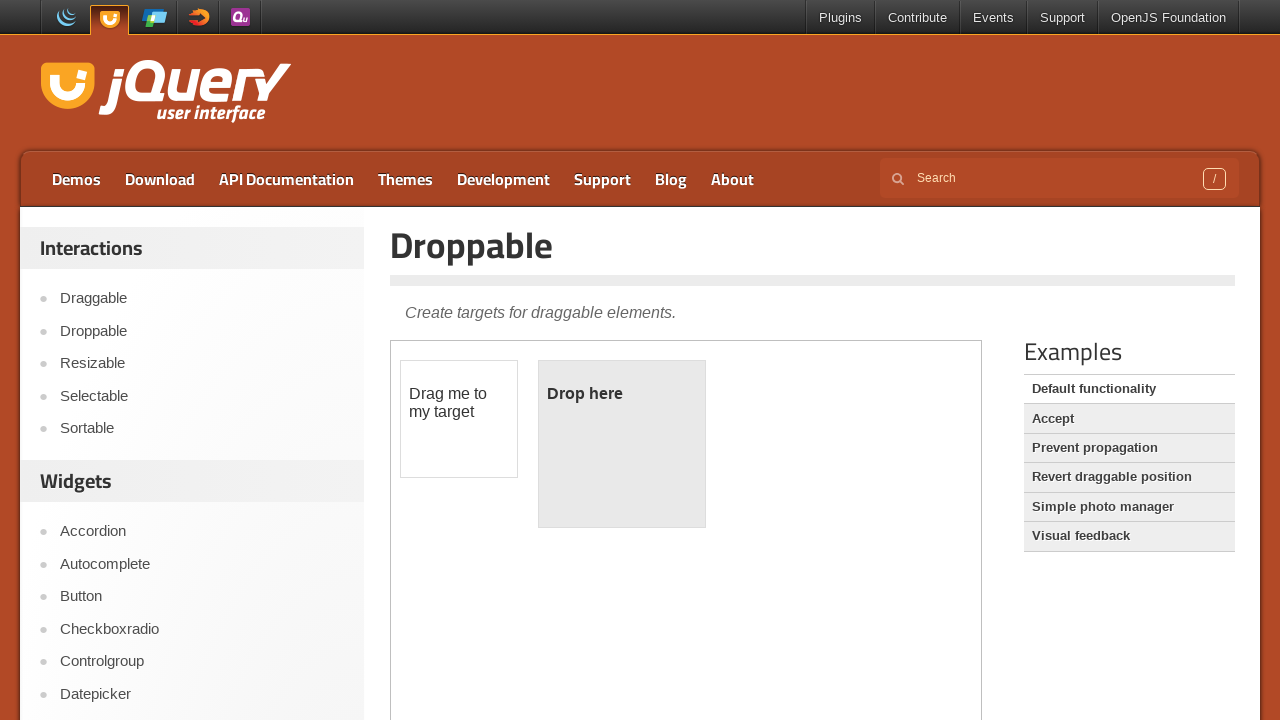

Located the draggable element within the iframe
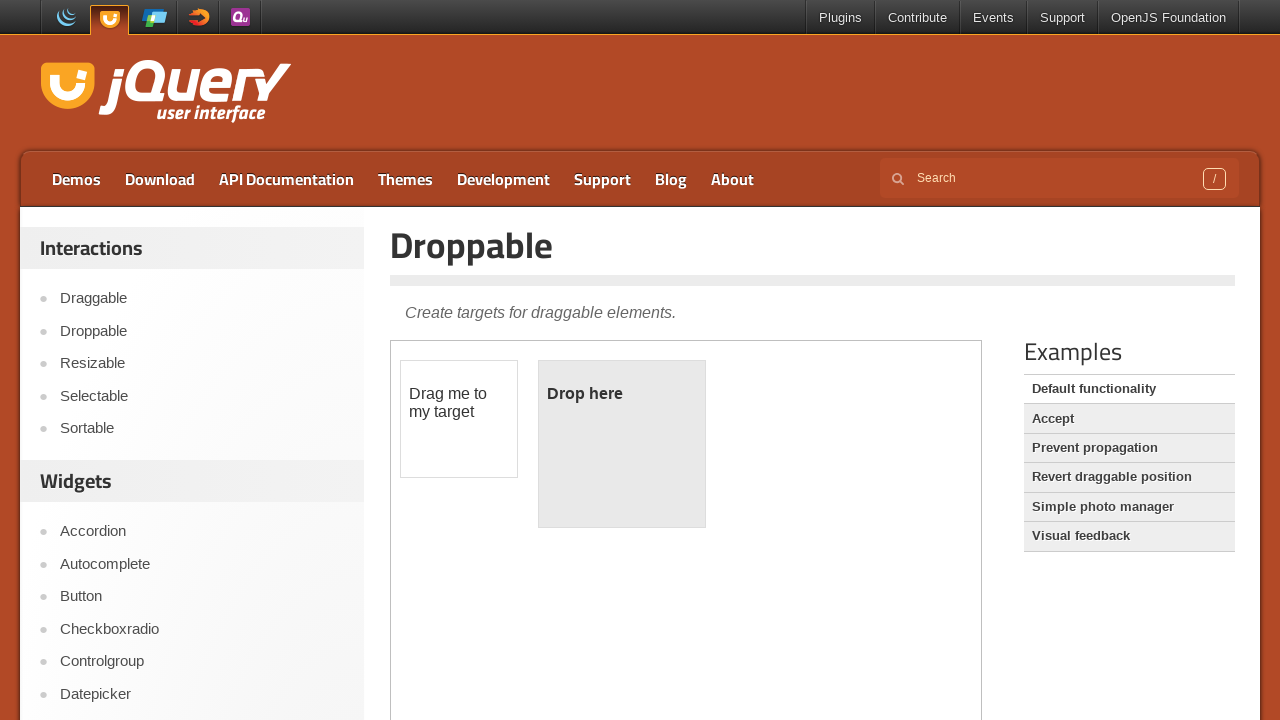

Located the droppable target element within the iframe
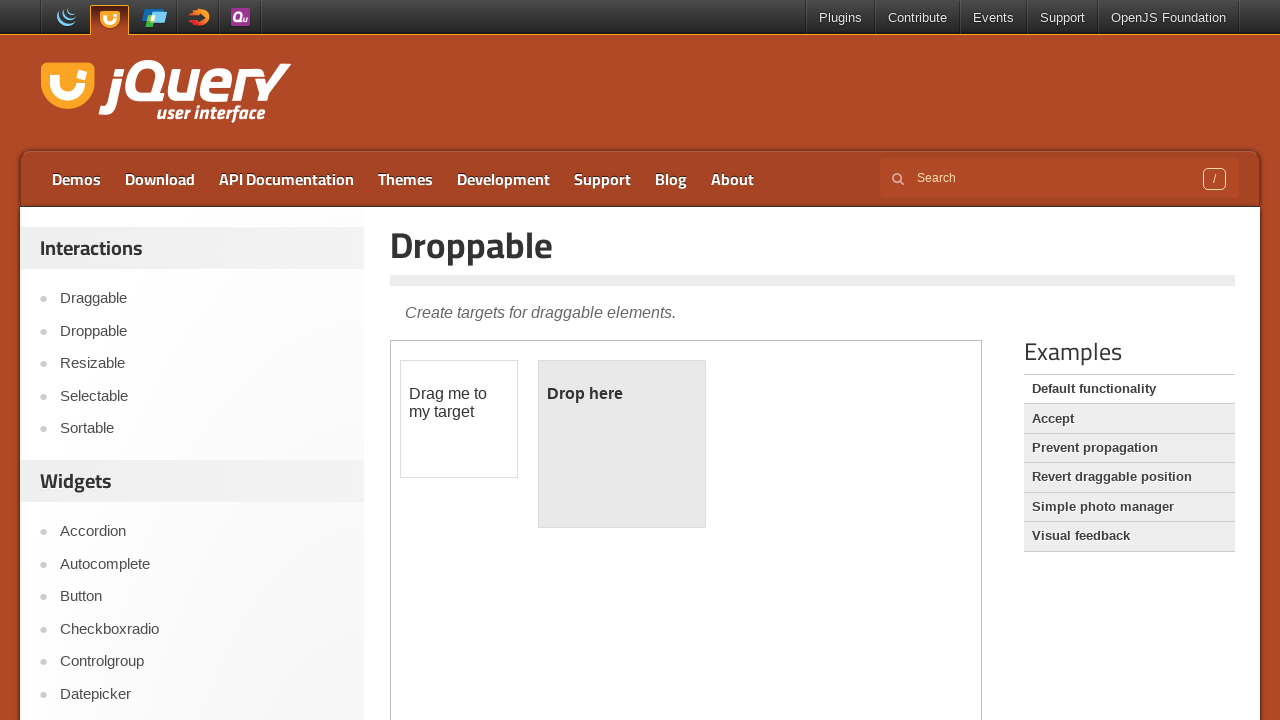

Successfully dragged the draggable element and dropped it onto the droppable target area at (622, 444)
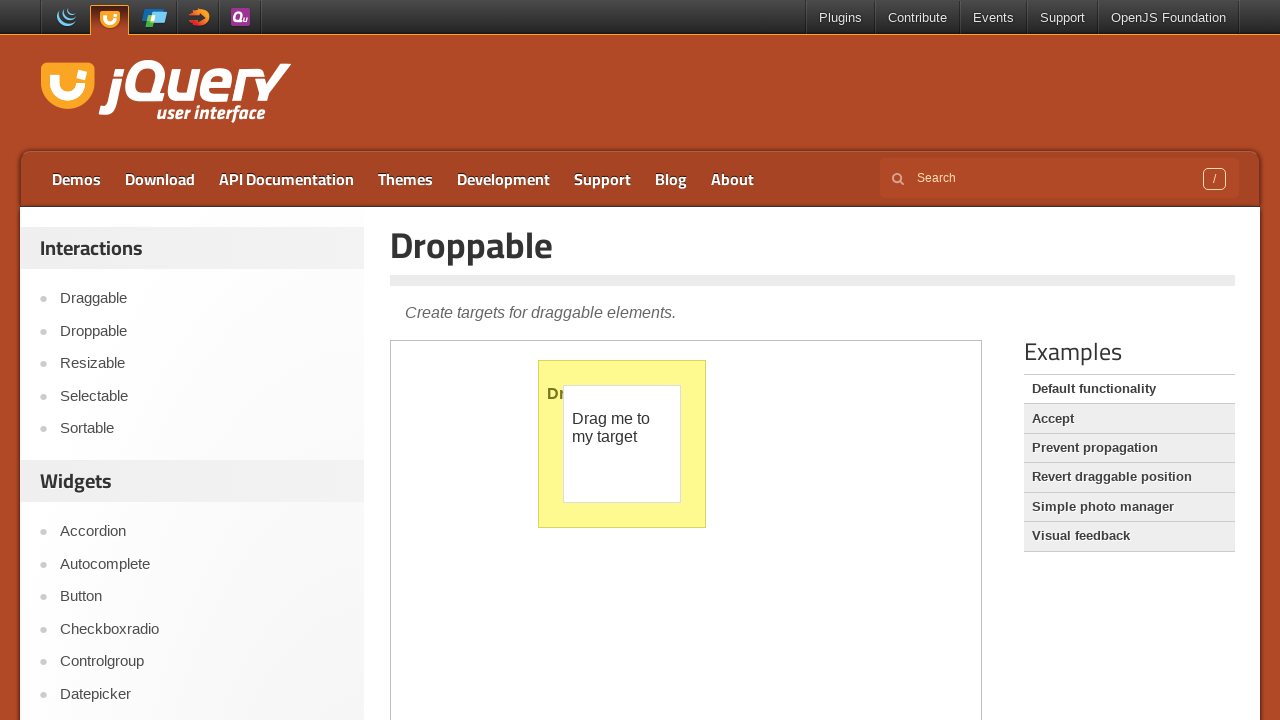

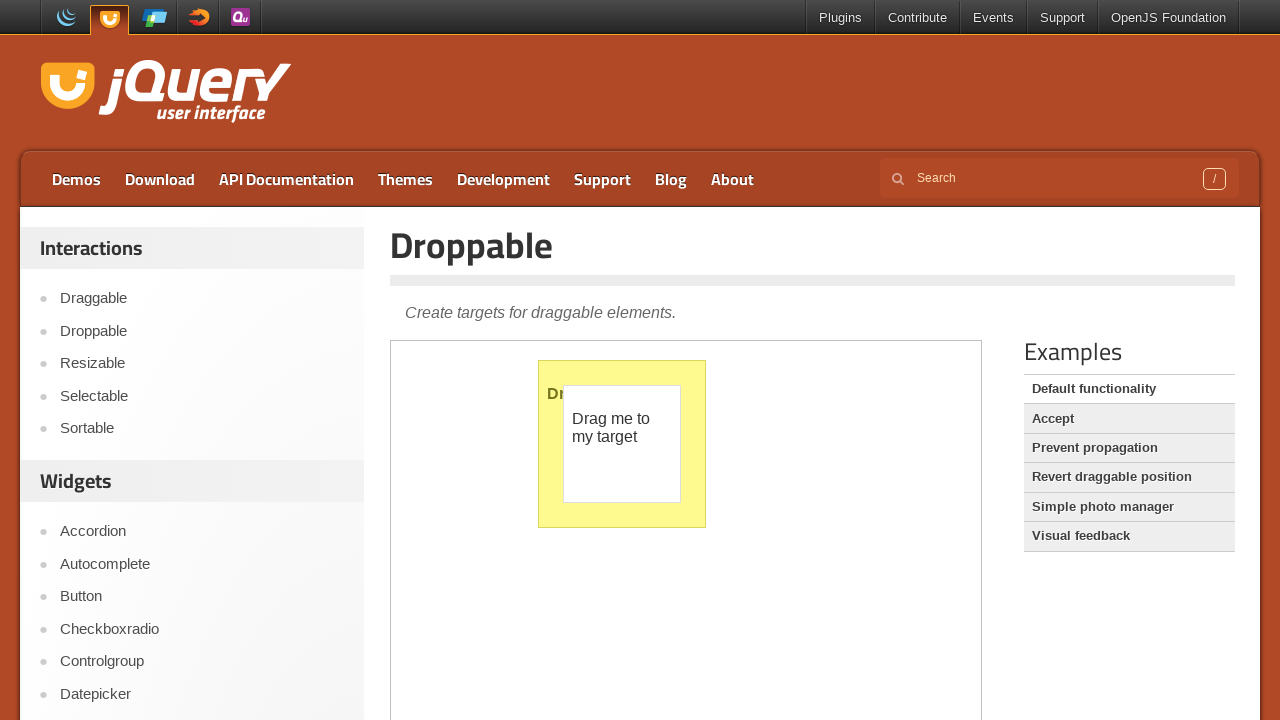